Tests search functionality by searching for a one-word book name "Gitanjali" and verifying the book appears in results

Starting URL: https://www.sharelane.com/cgi-bin/main.py

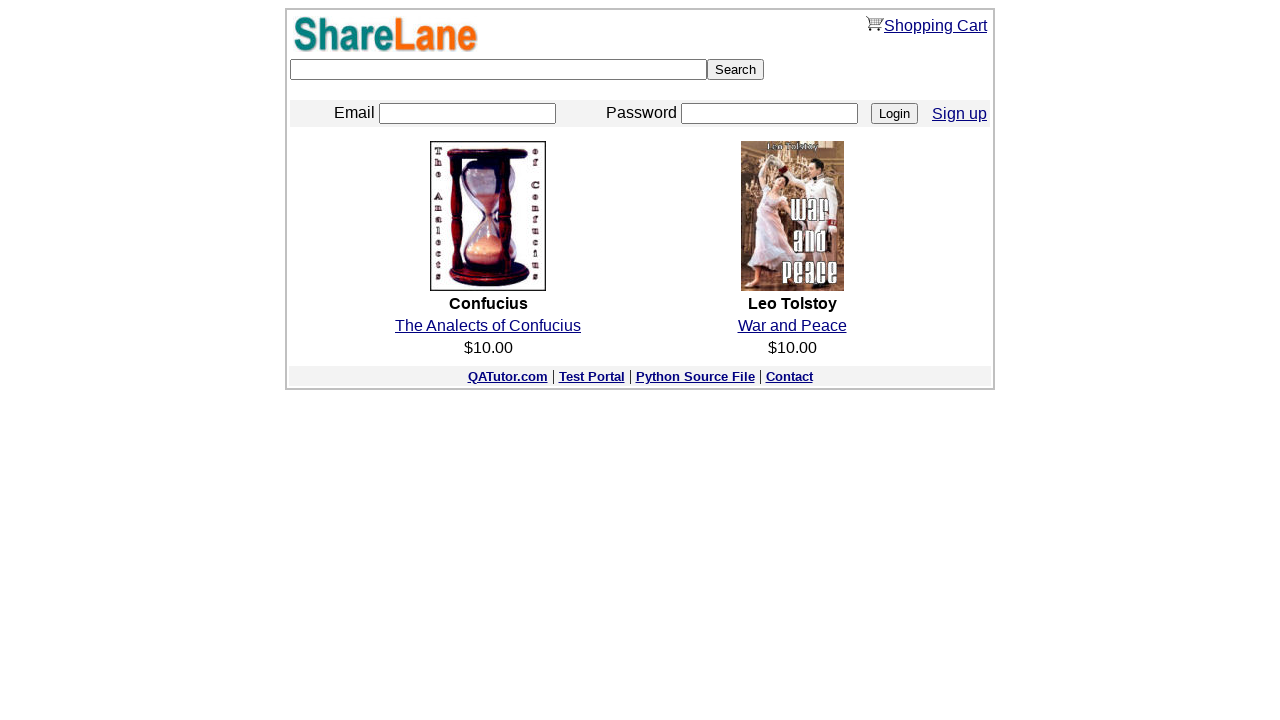

Filled search field with one-word book name 'Gitanjali' on input[name='keyword']
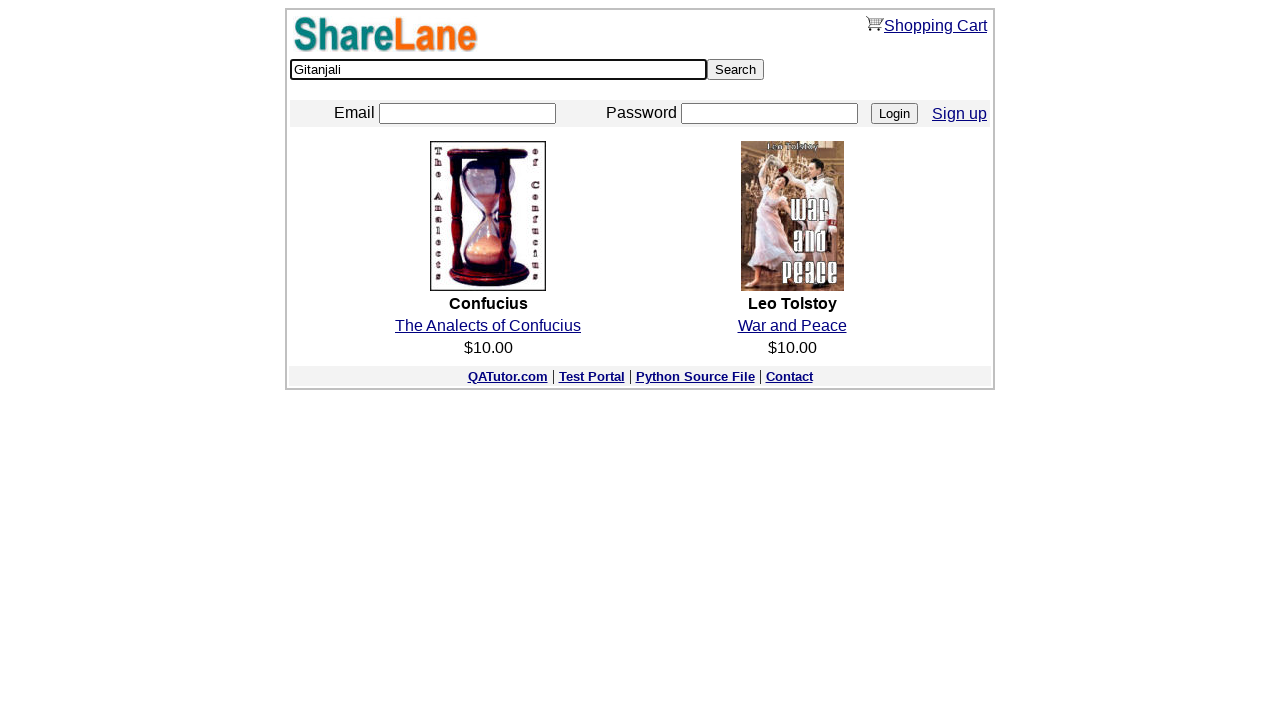

Clicked Search button to initiate book search at (736, 70) on input[value='Search']
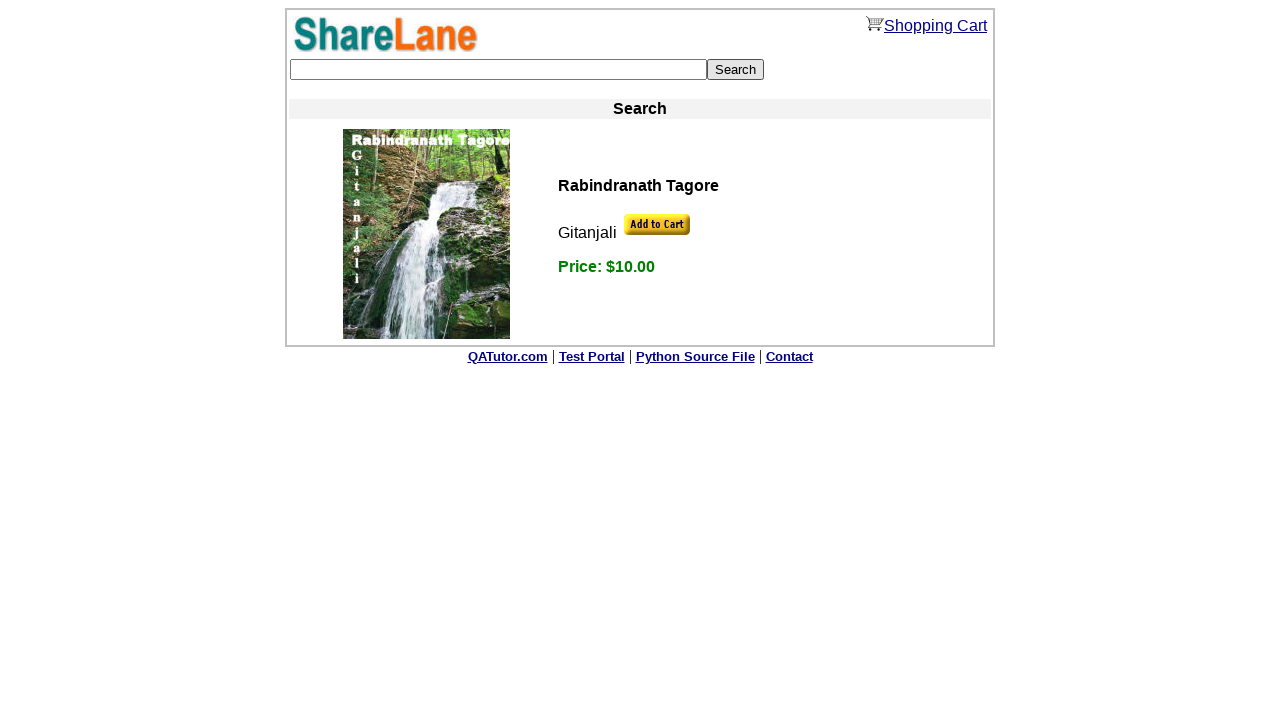

Verified book 'Gitanjali' appears in search results
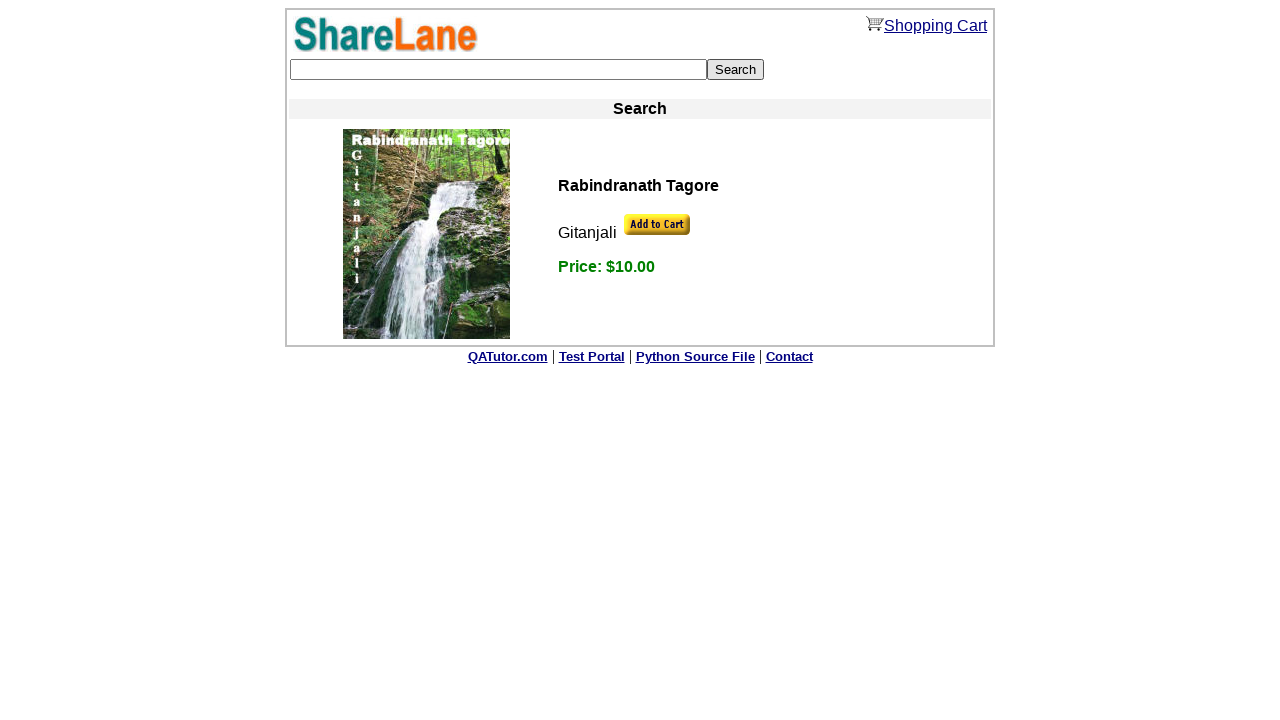

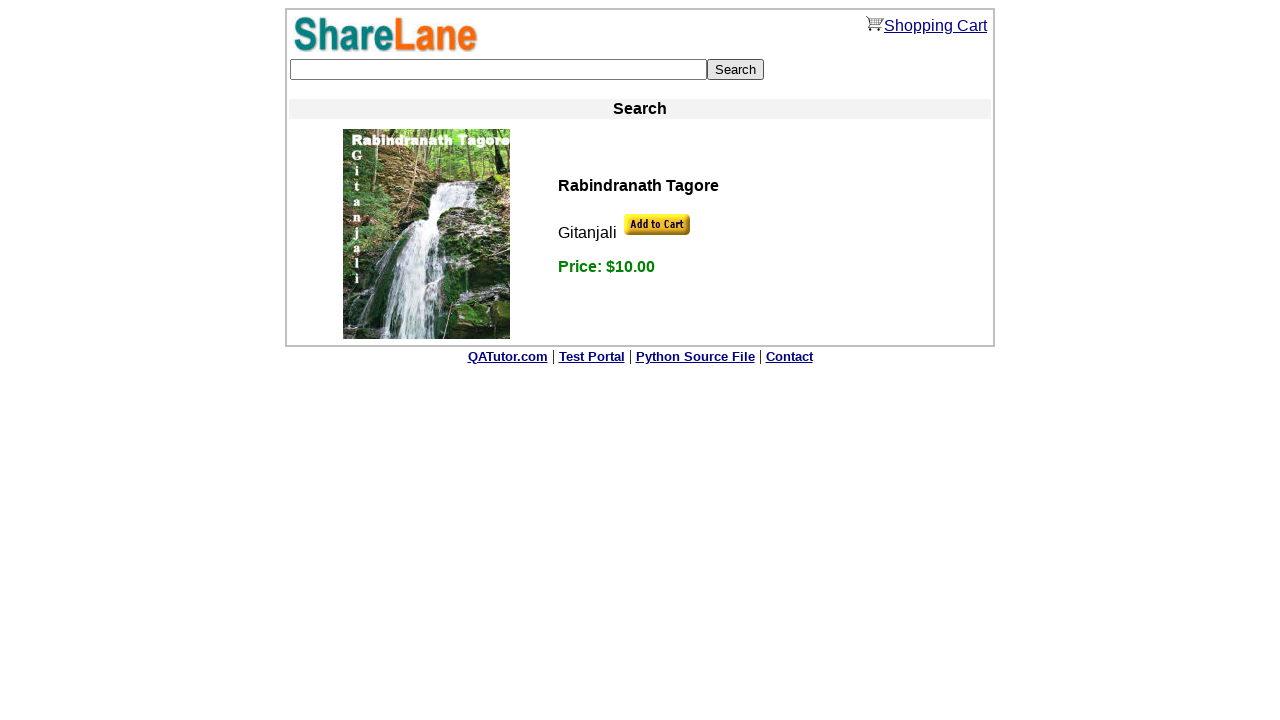